Tests browser tab switching functionality by opening a new window, switching to it to verify content, then returning to the original tab

Starting URL: https://the-internet.herokuapp.com/windows

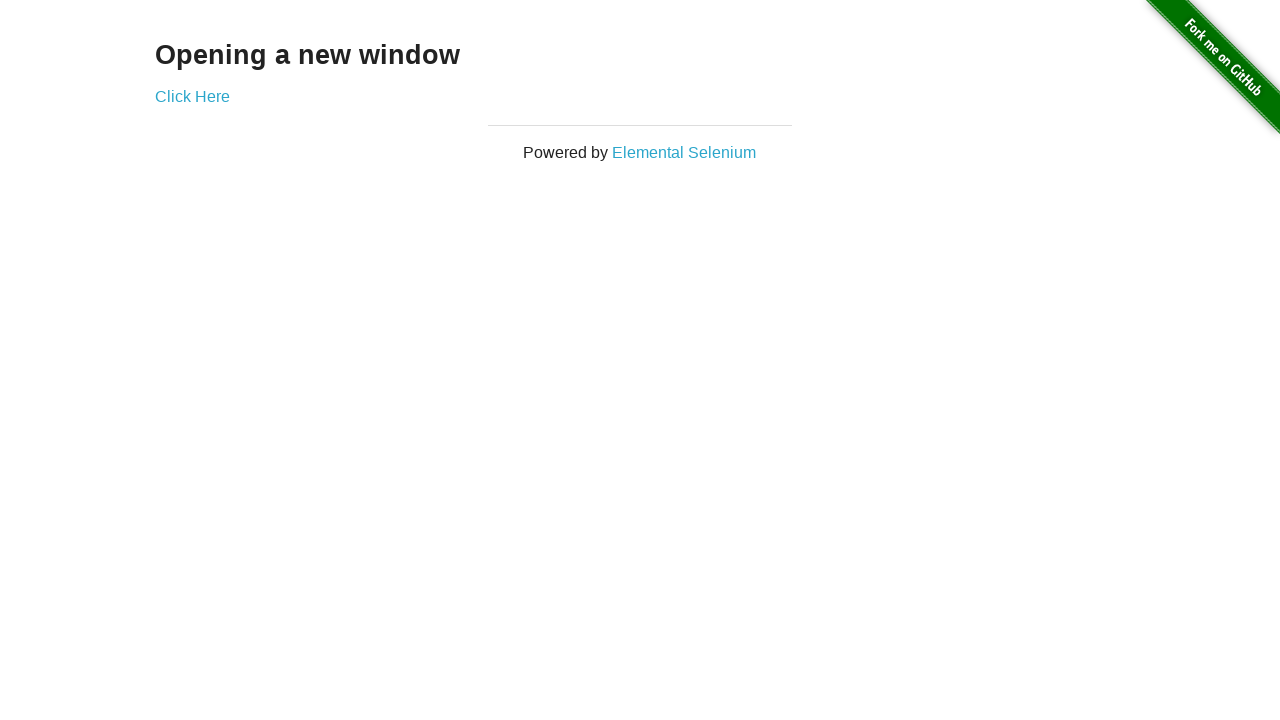

Stored reference to original tab
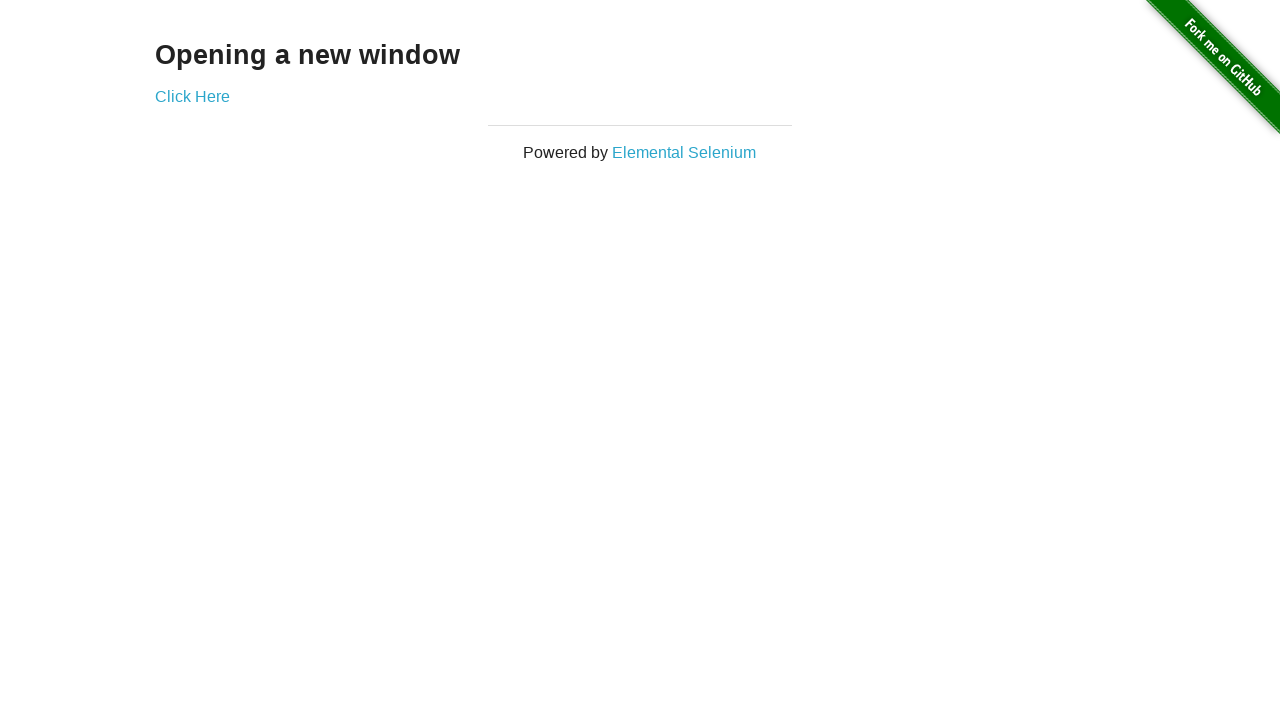

Clicked 'Click Here' link to open new window at (192, 96) on text='Click Here'
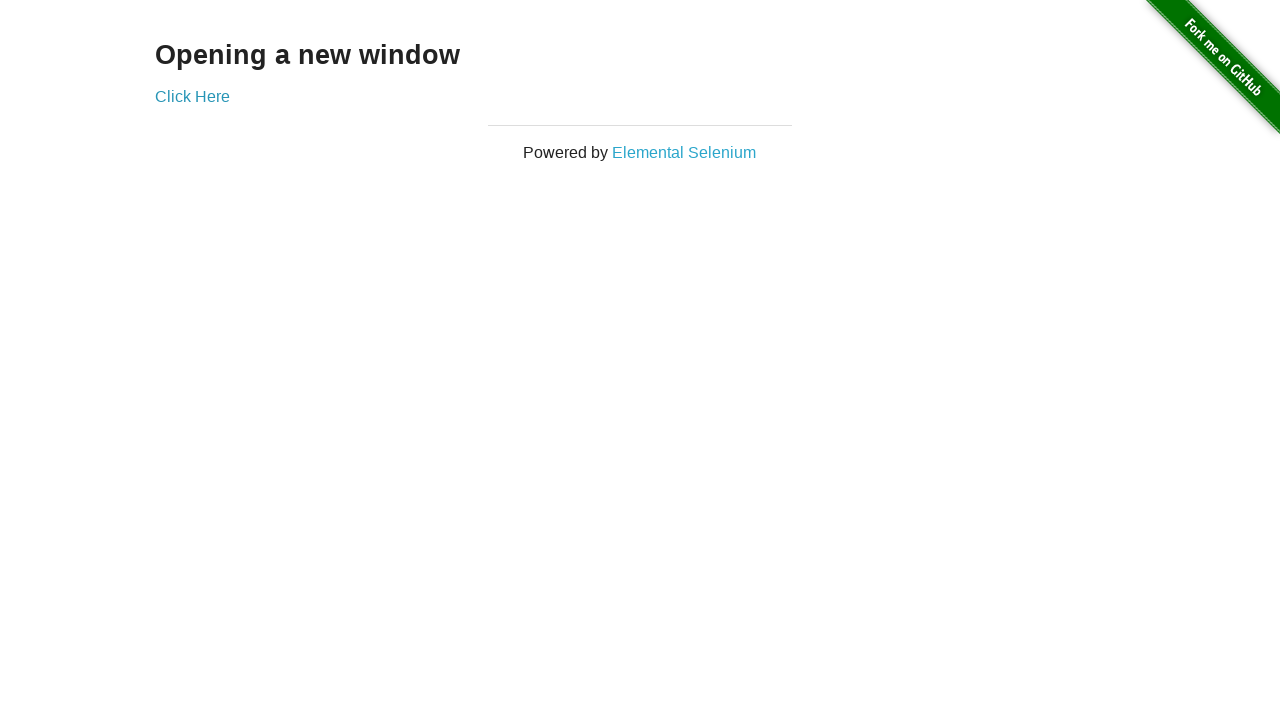

New window opened and page object obtained
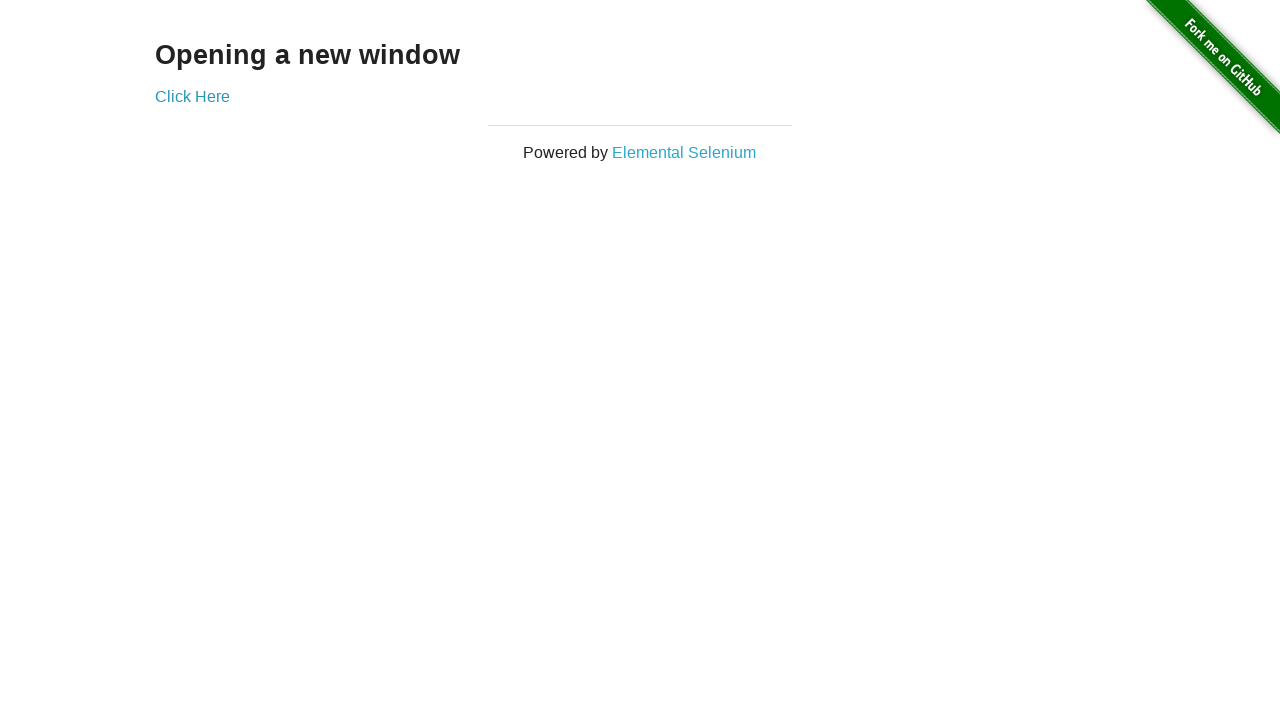

New page loaded completely
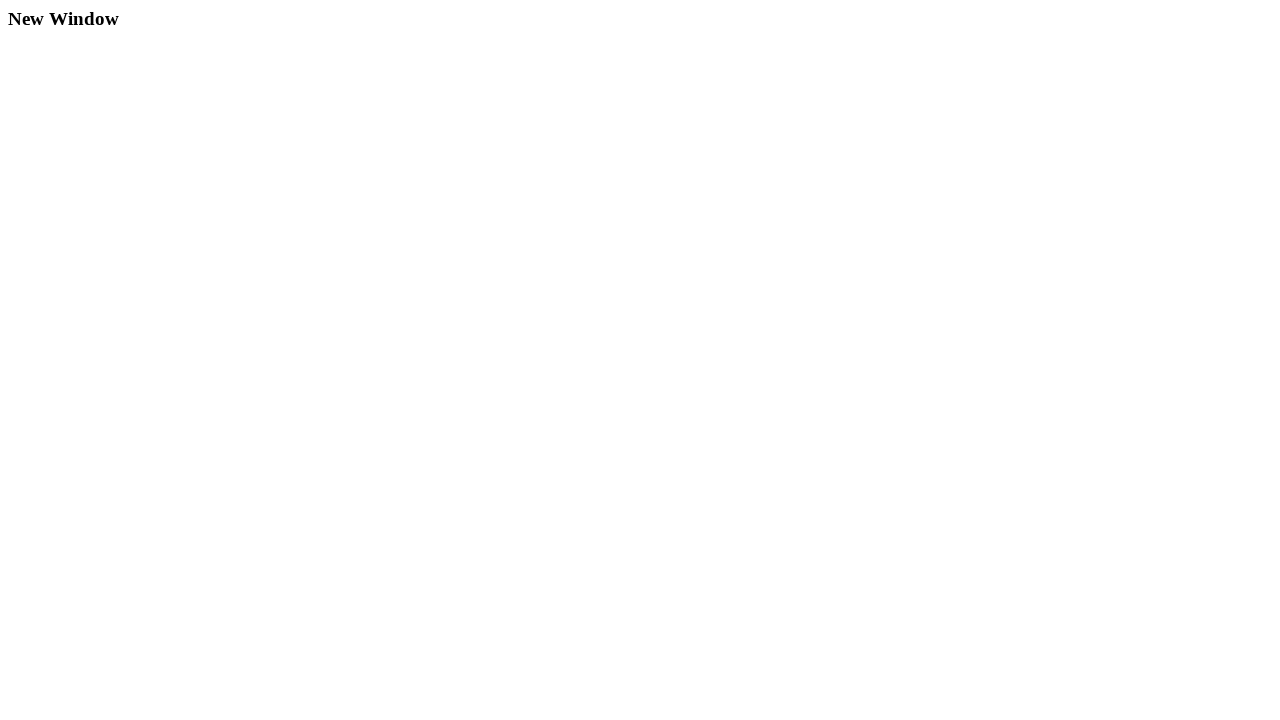

Located h3 header element on new page
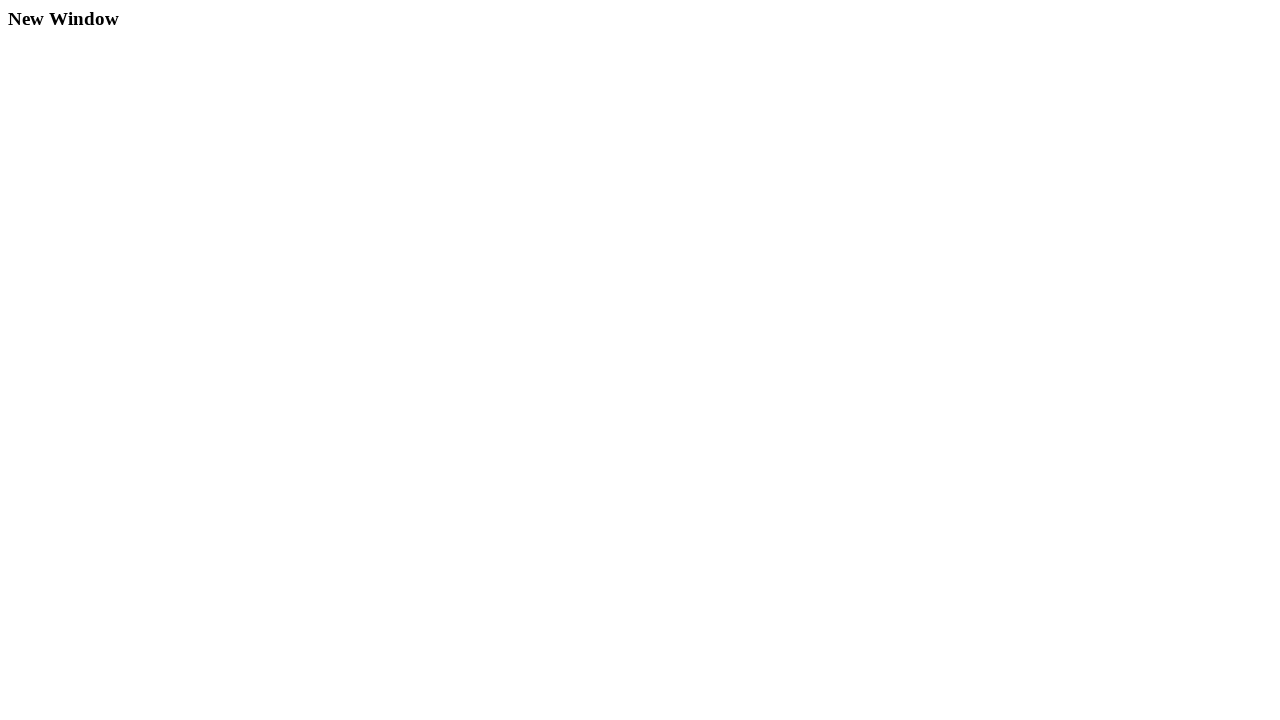

Verified header text is 'New Window'
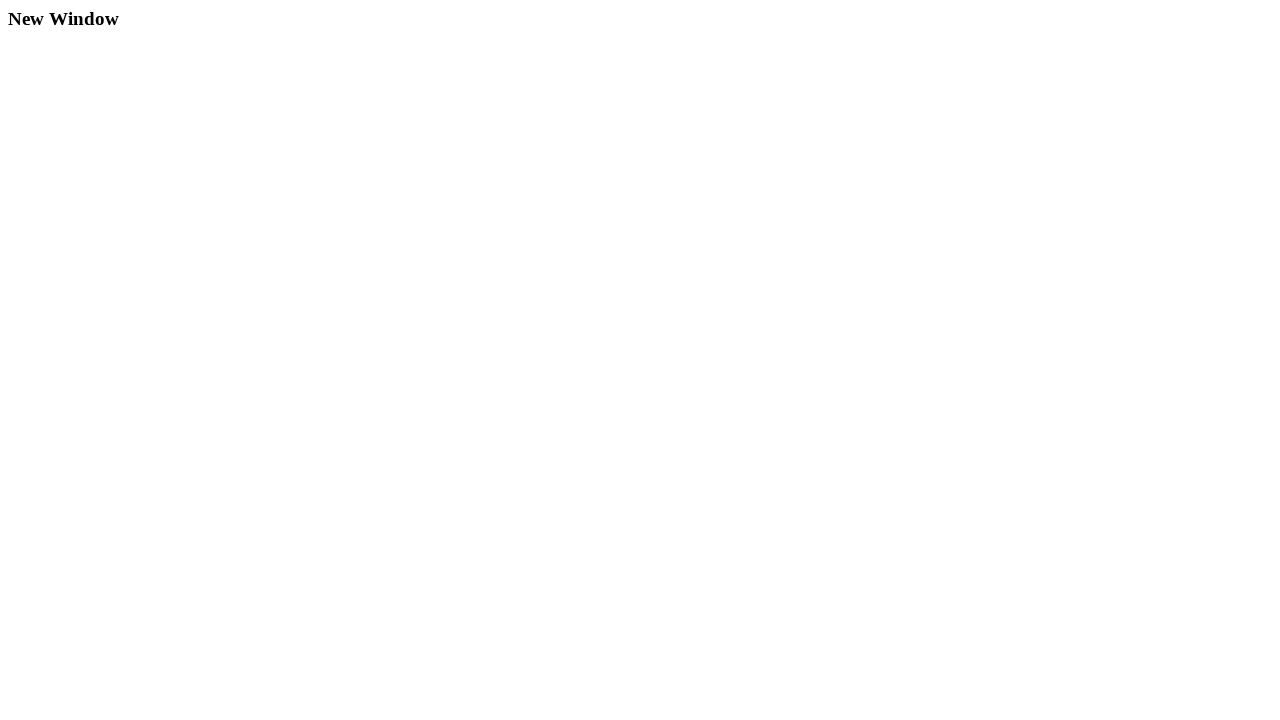

Closed new window and switched back to original tab
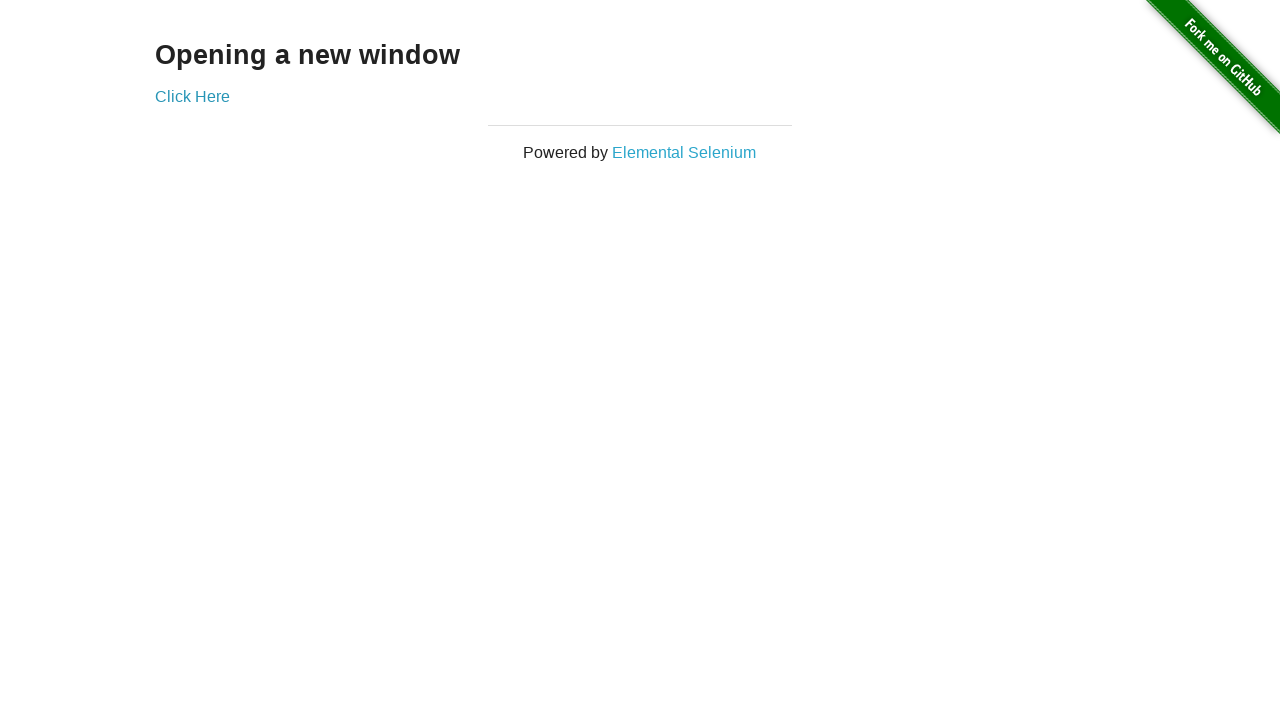

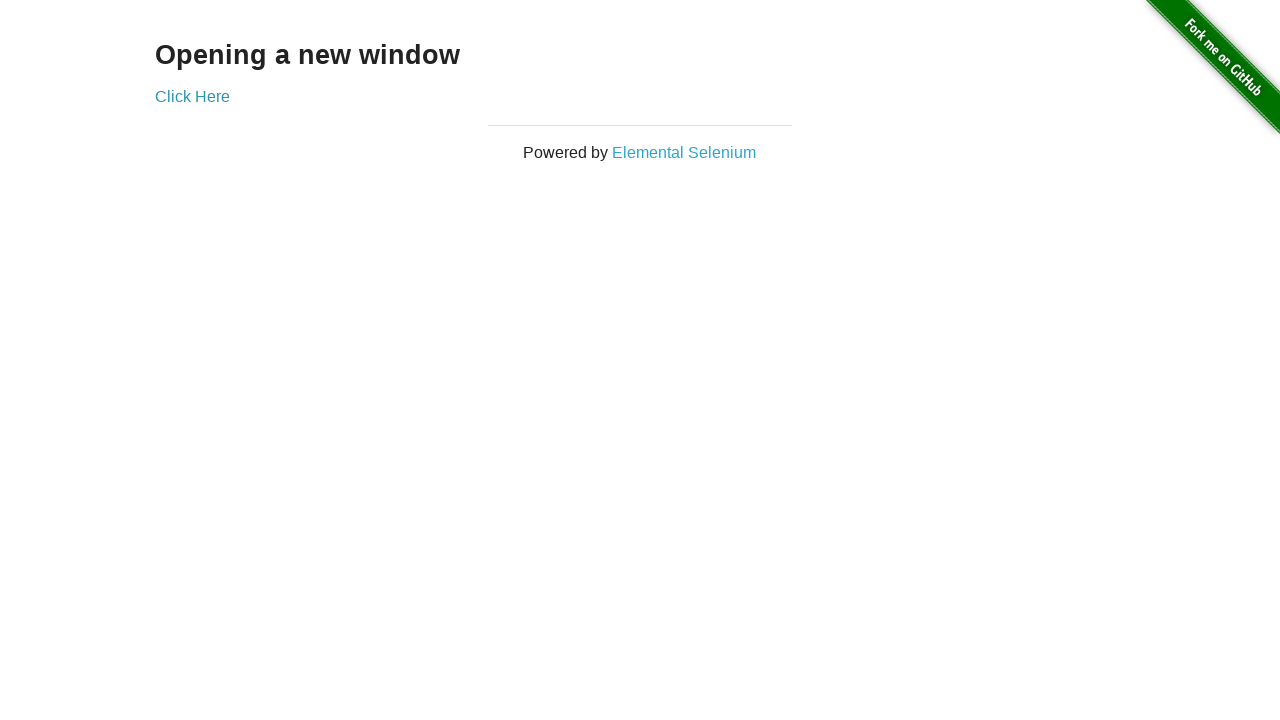